Tests dynamic dropdown functionality by selecting origin city (Bangalore) and destination city (Chennai) from flight booking dropdowns

Starting URL: https://rahulshettyacademy.com/dropdownsPractise/

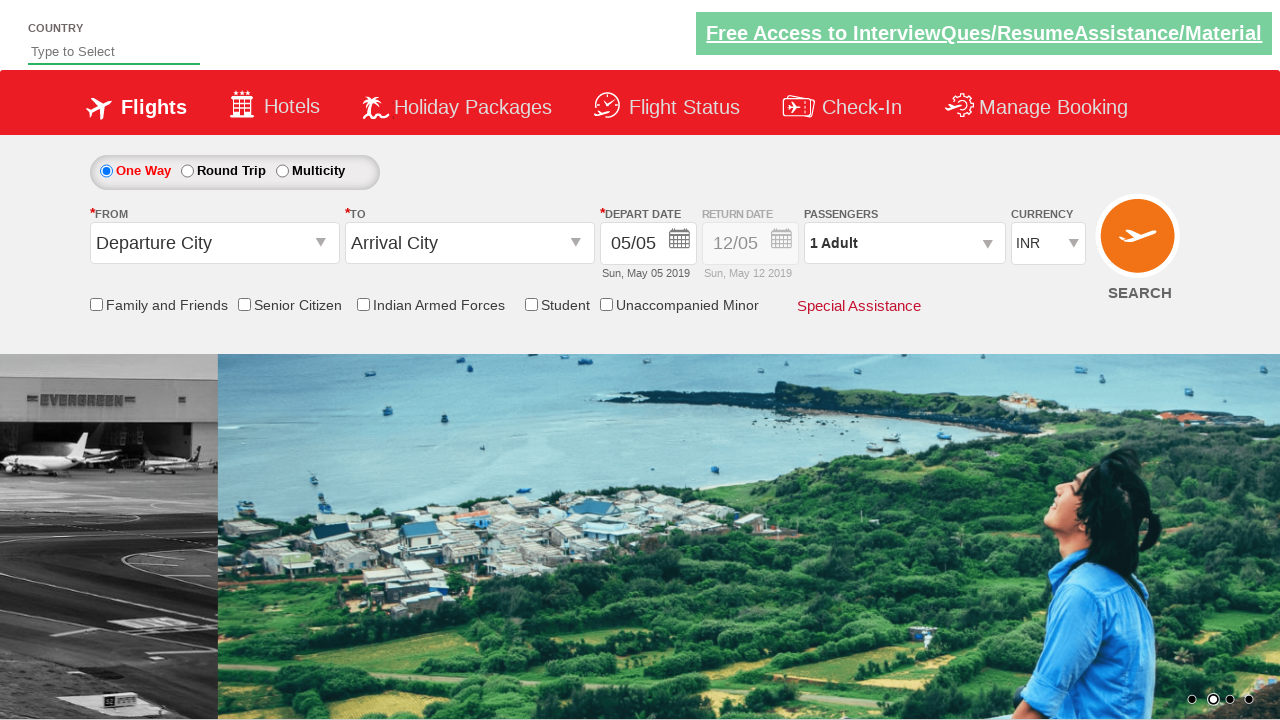

Clicked on the 'From' city dropdown to open origin station options at (214, 243) on #ctl00_mainContent_ddl_originStation1_CTXT
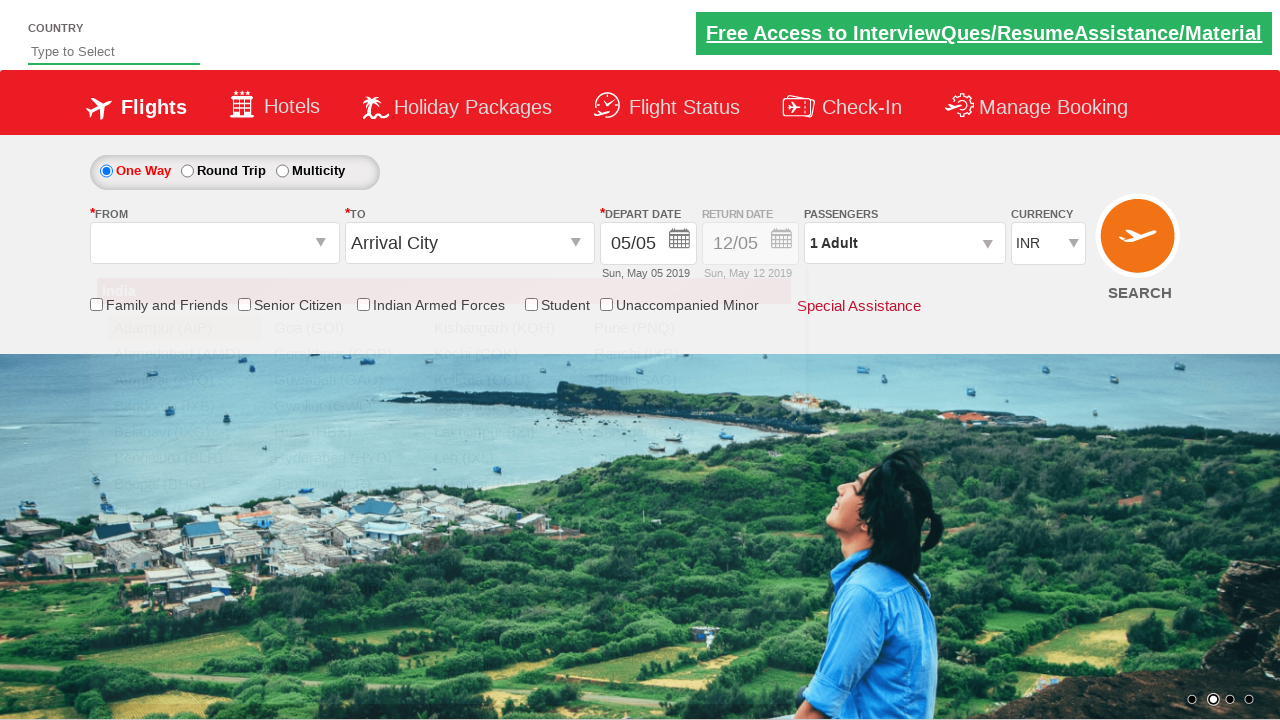

Selected Bangalore (BLR) as the origin city at (184, 458) on xpath=//div[@id='dropdownGroup1']//div//*[contains(text(),'BLR')]
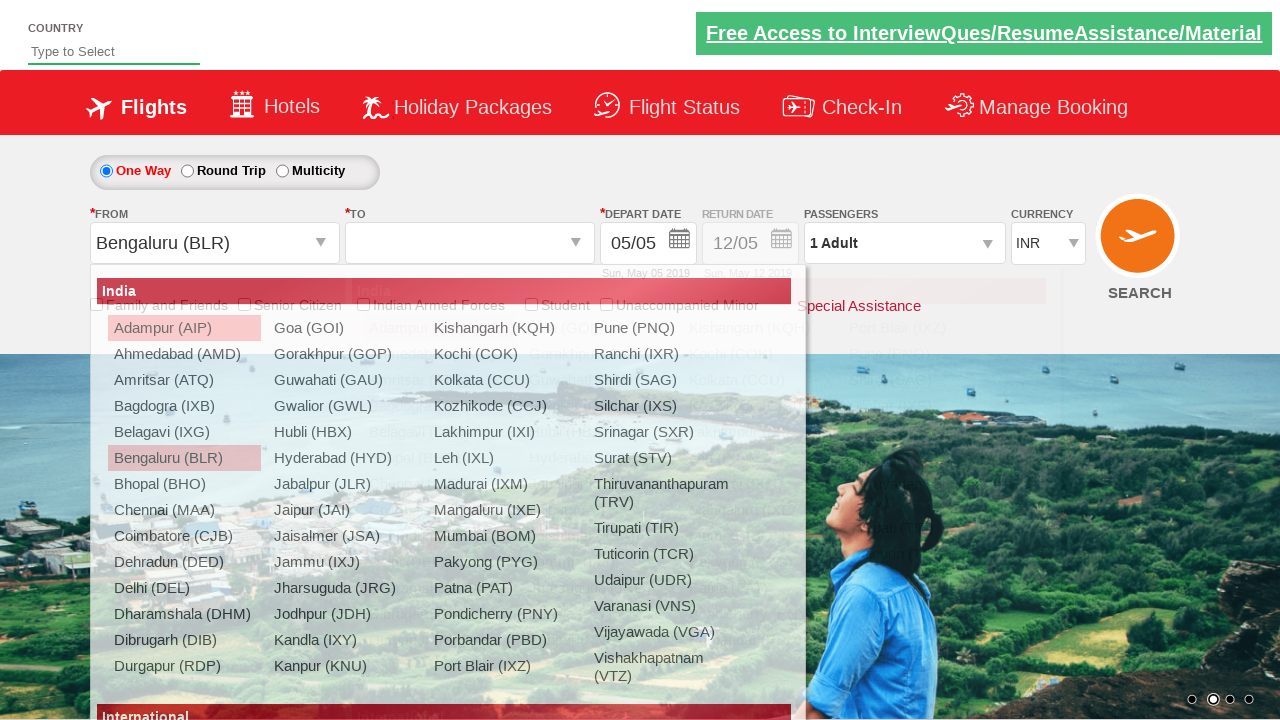

Clicked on the 'To' city dropdown to open destination station options at (470, 243) on #ctl00_mainContent_ddl_destinationStation1_CTXT
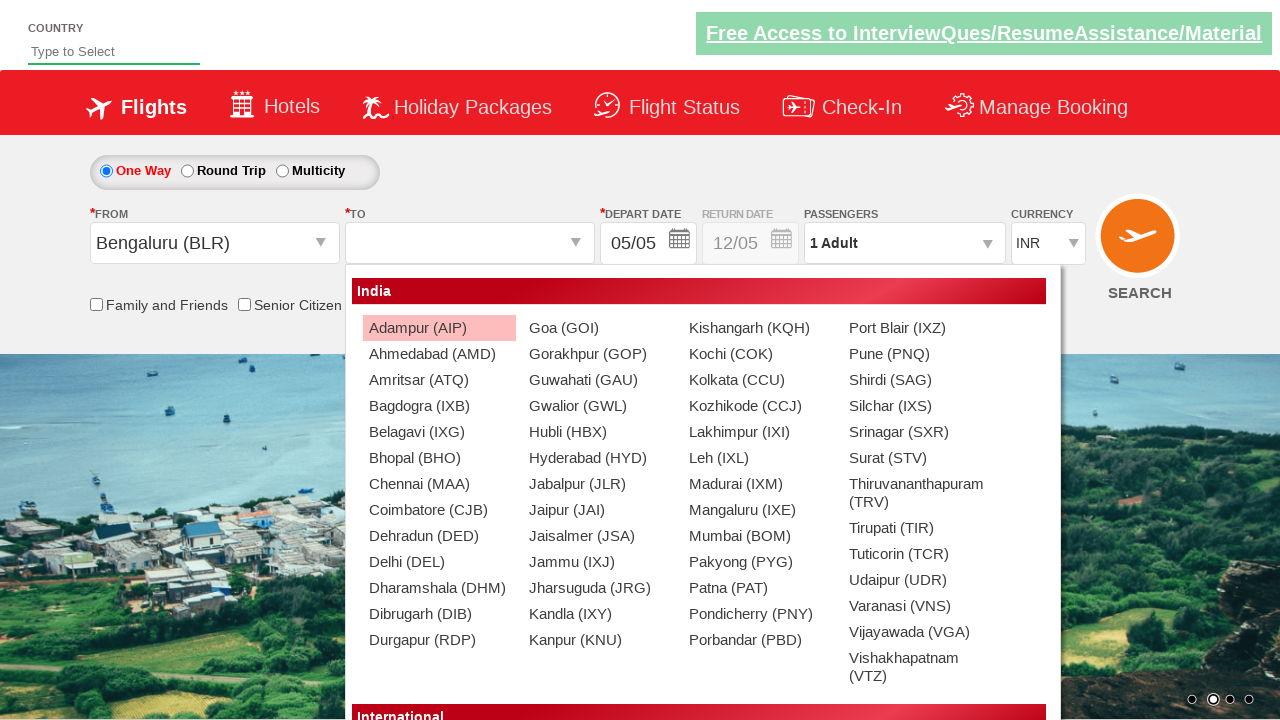

Waited 2 seconds for destination dropdown to fully load
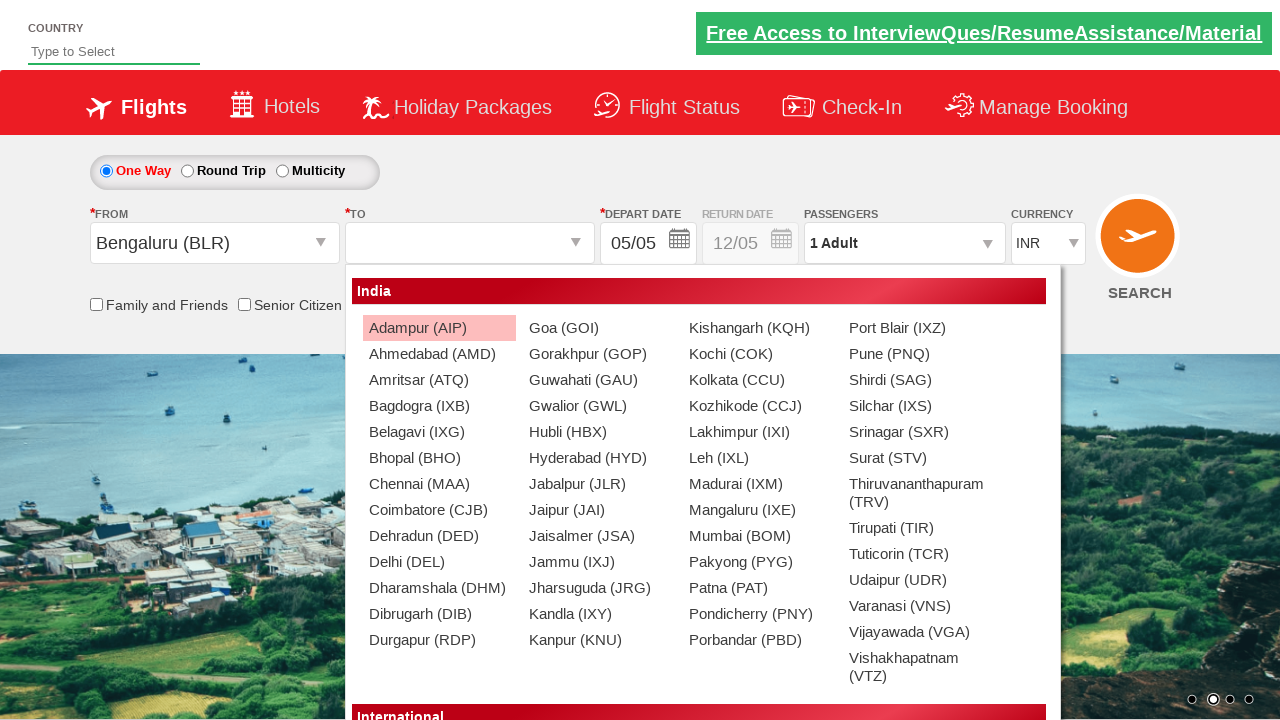

Selected Chennai as the destination city at (439, 484) on (//*[@id='dropdownGroup1']//div//*[contains(text(),'Chennai')])[2]
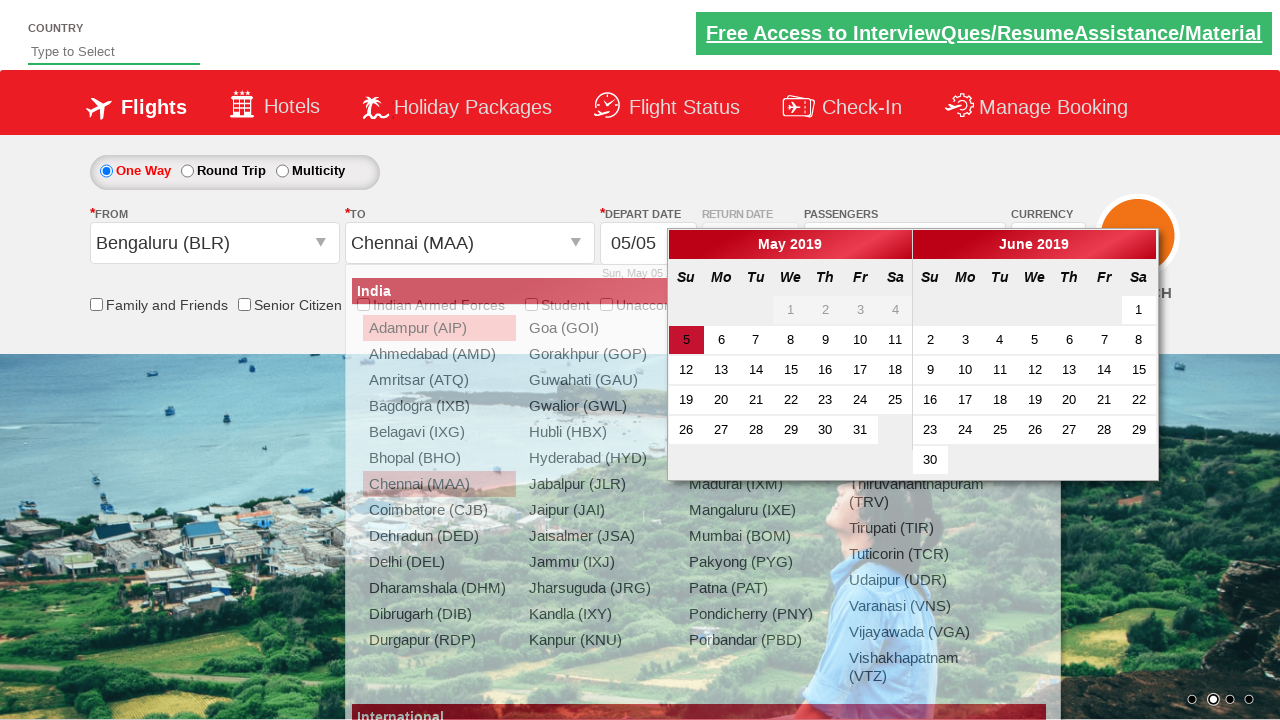

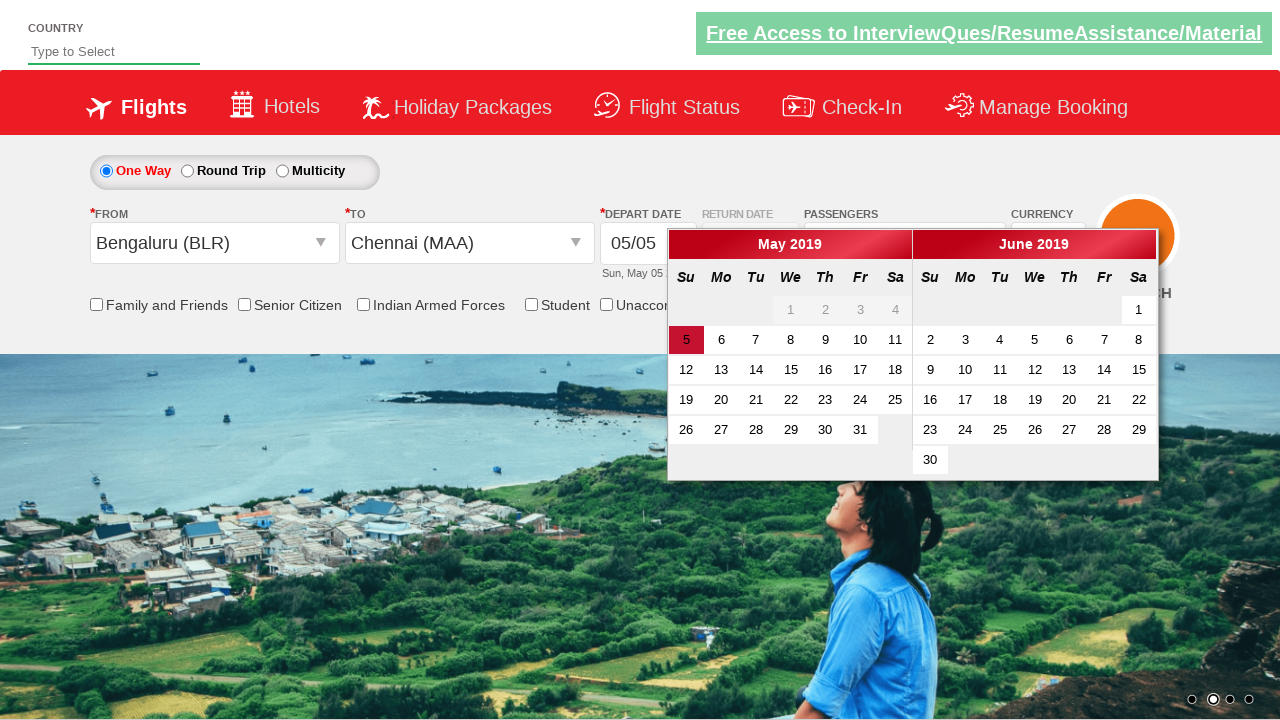